Tests scrolling functionality on the Loop Academy practice page by scrolling down to the "Powered by LOOPCAMP" element using move-to-element, then scrolling back up using Page Up key.

Starting URL: https://loopcamp.vercel.app/

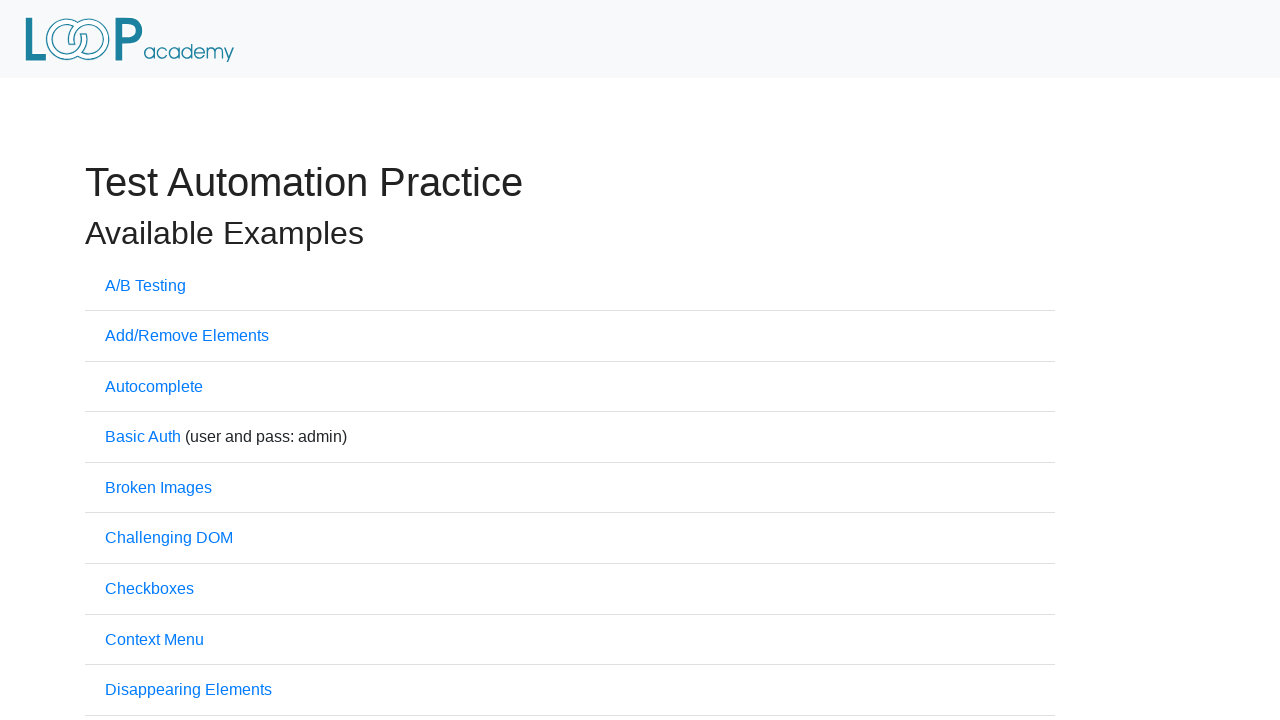

Page loaded and DOM content ready
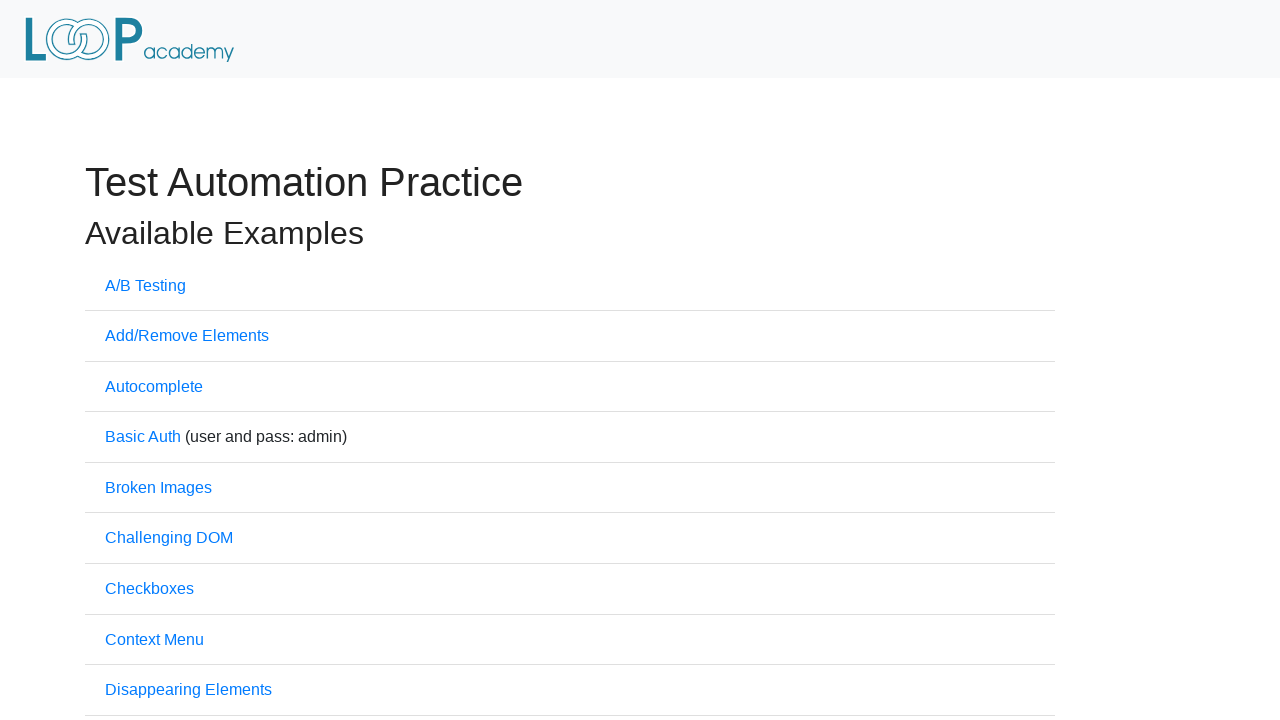

Located 'Powered by LOOPCAMP' element
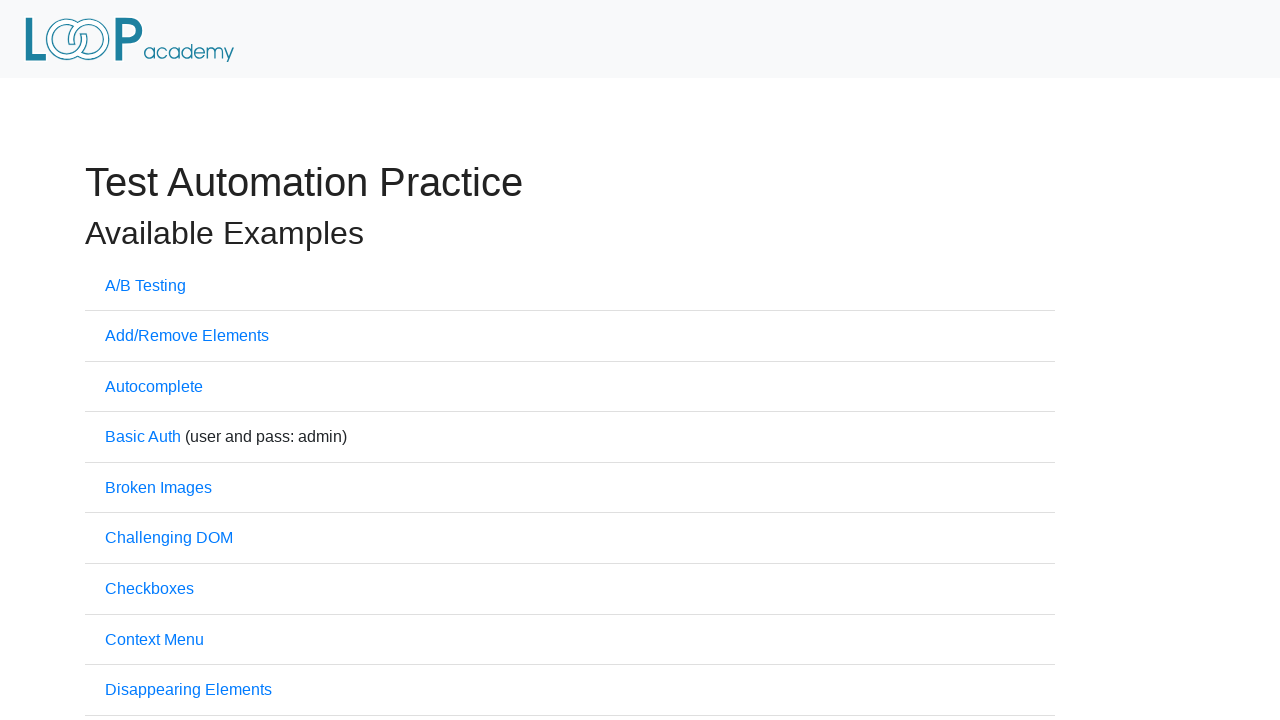

Scrolled down to 'Powered by LOOPCAMP' element using move-to-element
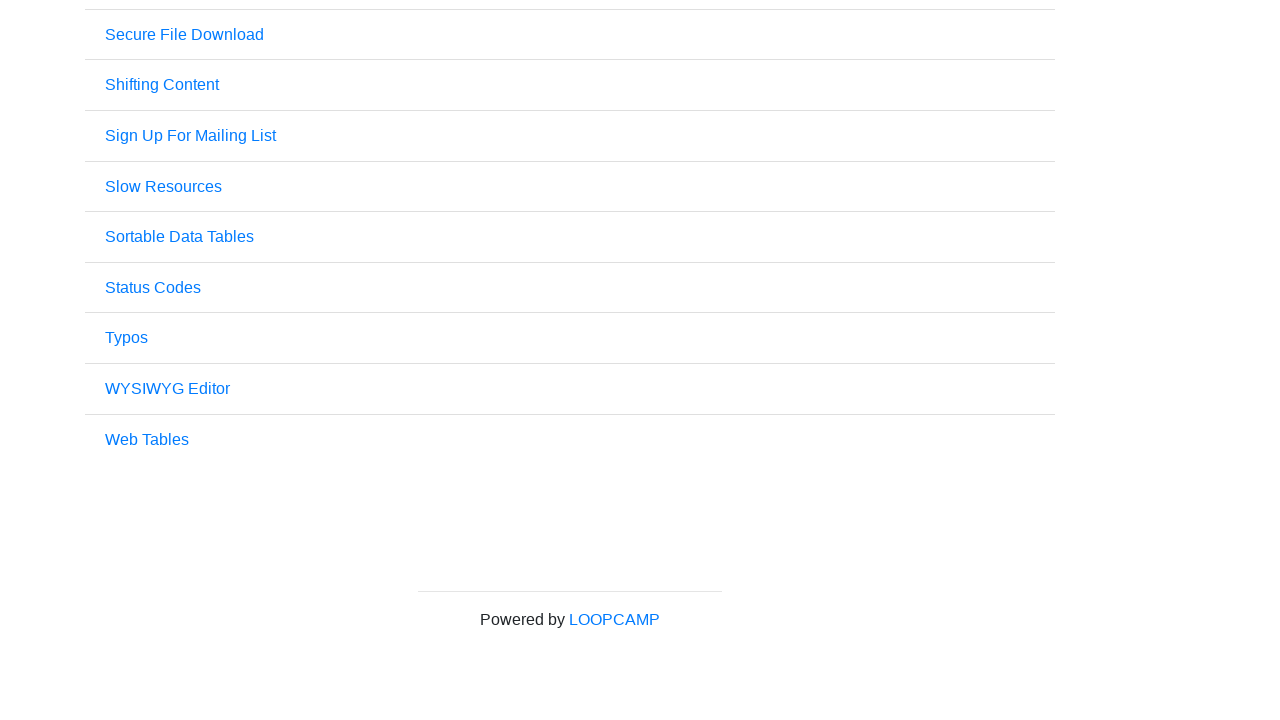

Waited 2 seconds to observe the scroll to bottom
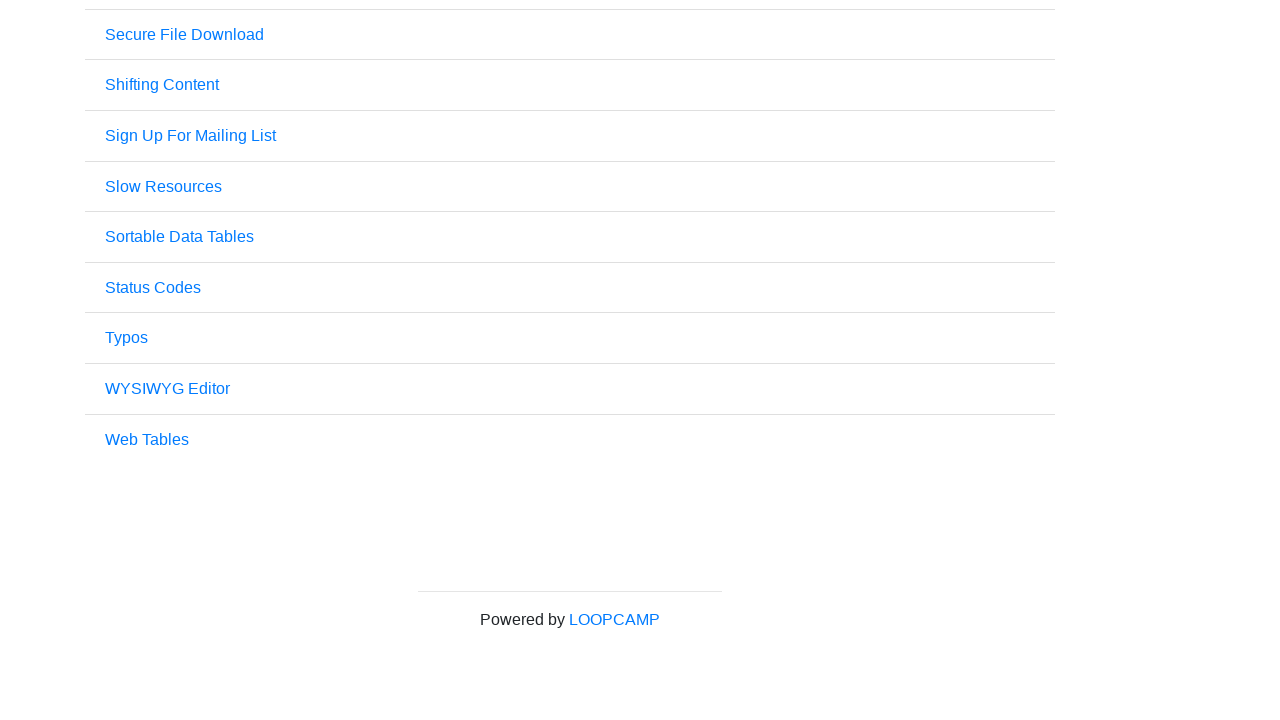

Pressed Page Up key to scroll back up
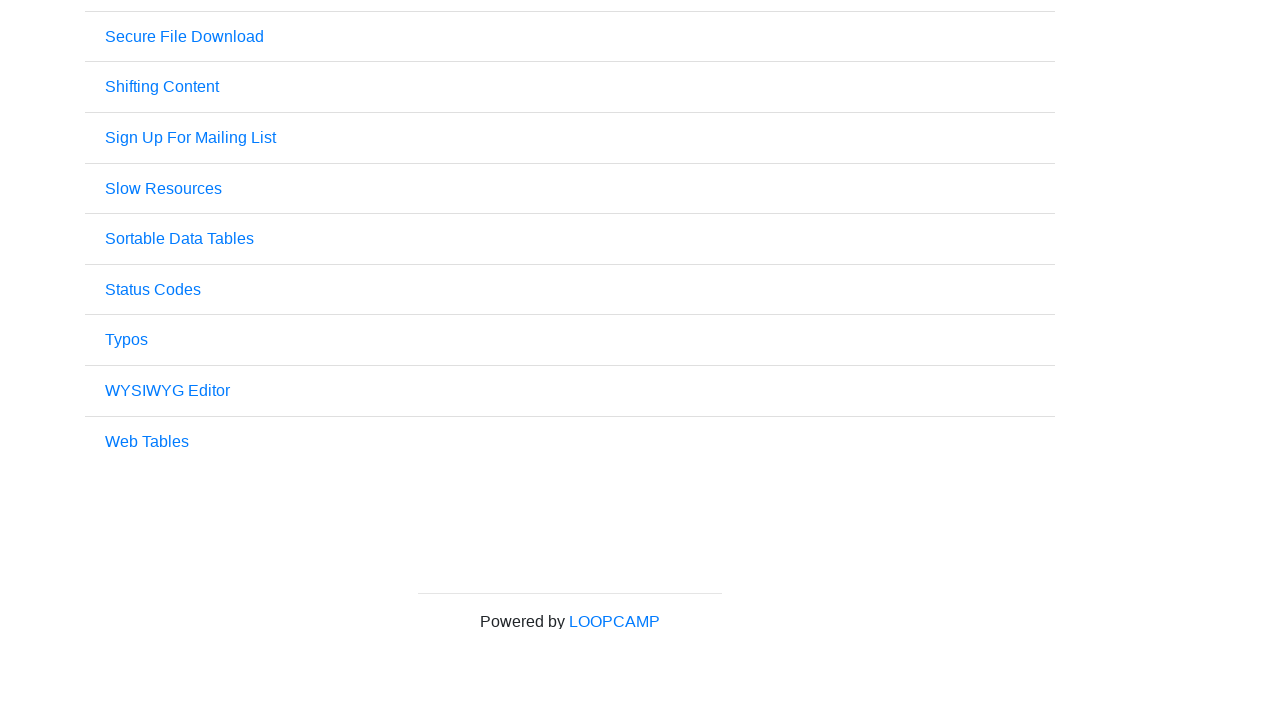

Waited 2 seconds to observe the scroll back up
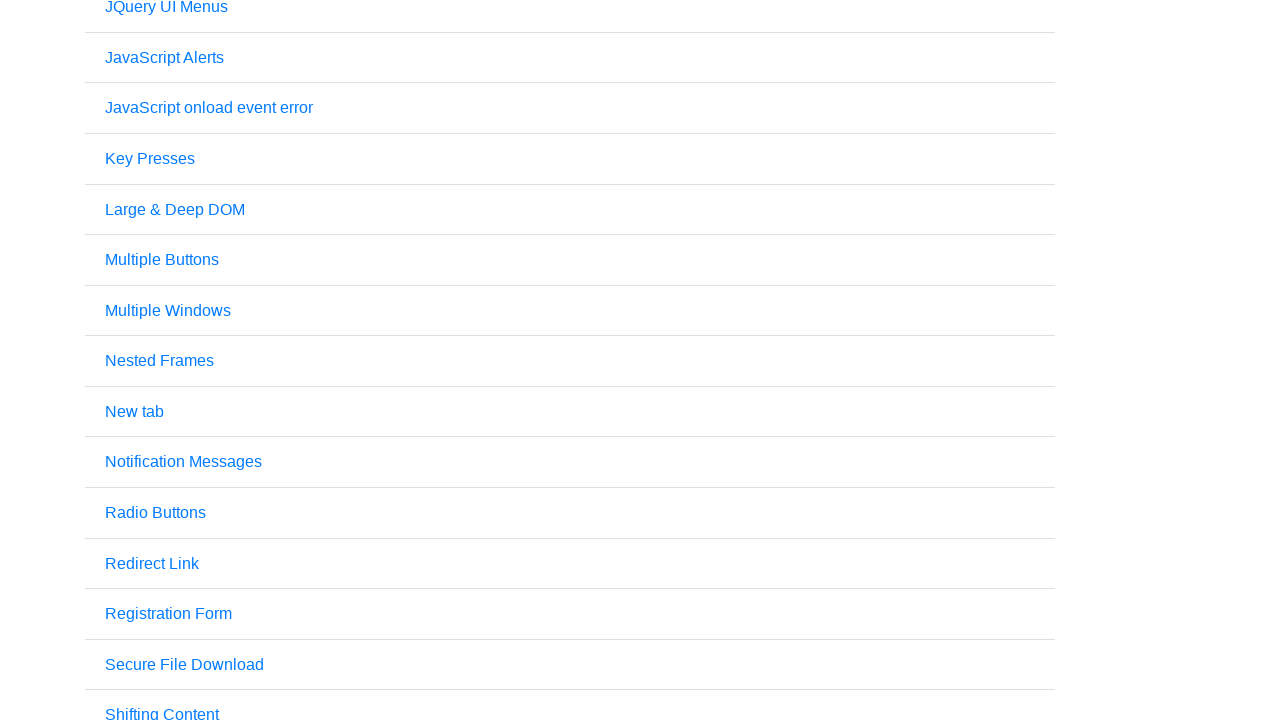

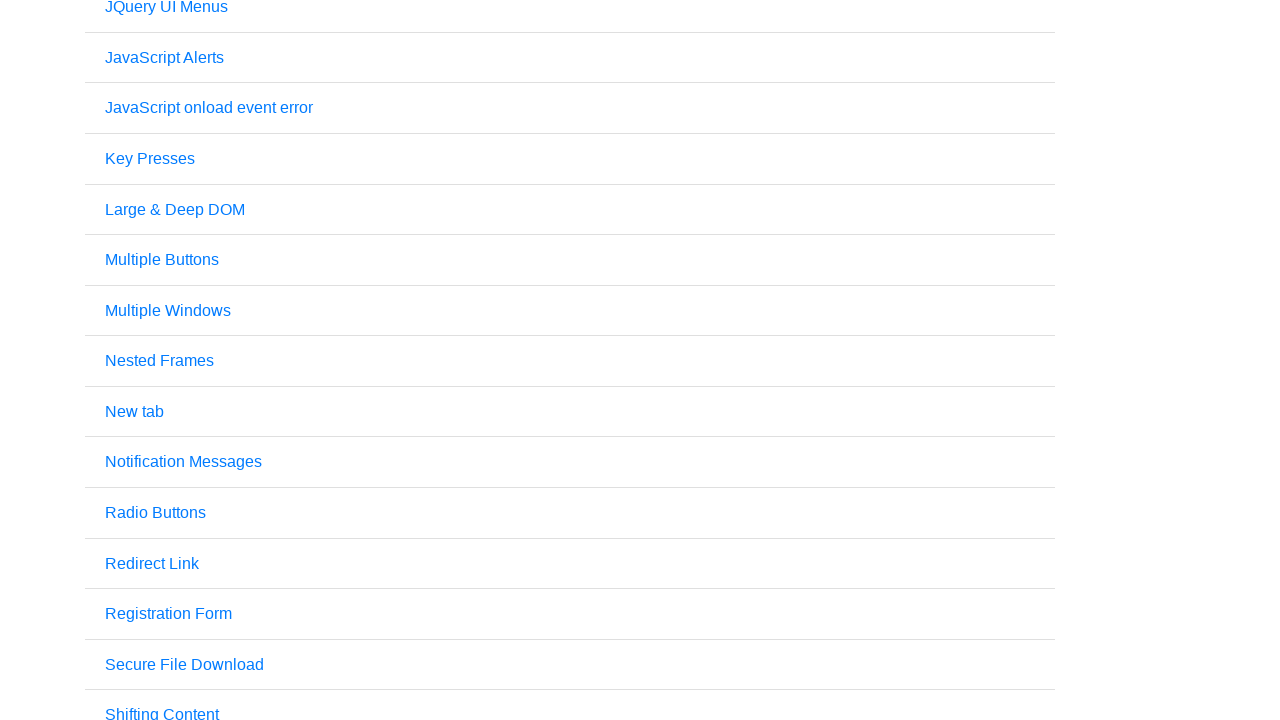